Tests dropdown selection using a React-based select component by clicking and typing the option

Starting URL: https://demoqa.com/select-menu

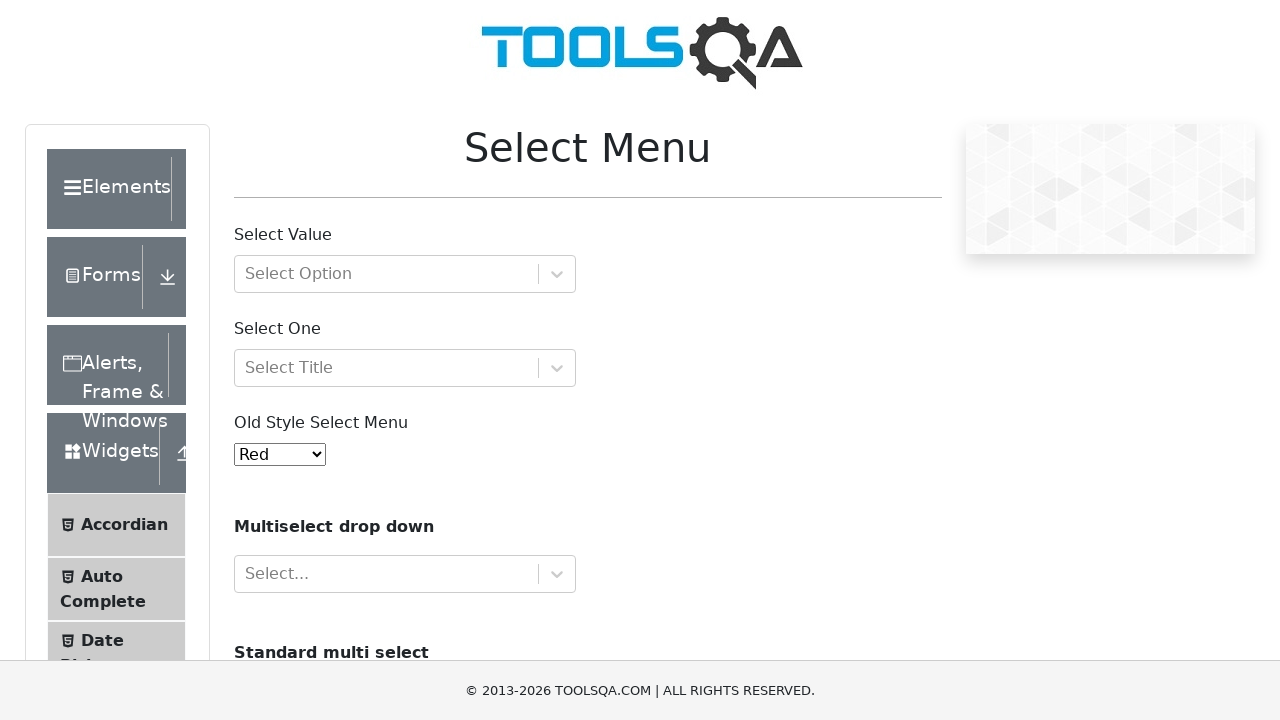

Clicked on the React select dropdown at (405, 368) on #selectOne
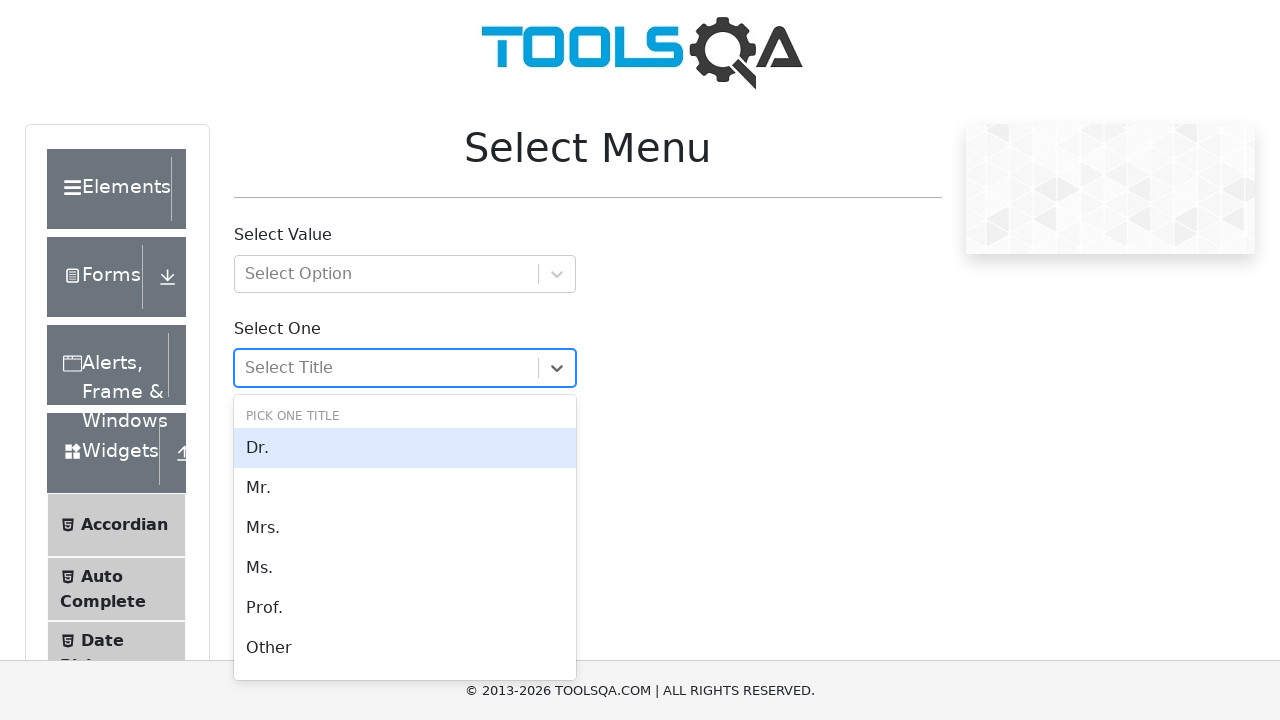

Typed 'Group 1, option 2' into the select input field on input#react-select-3-input
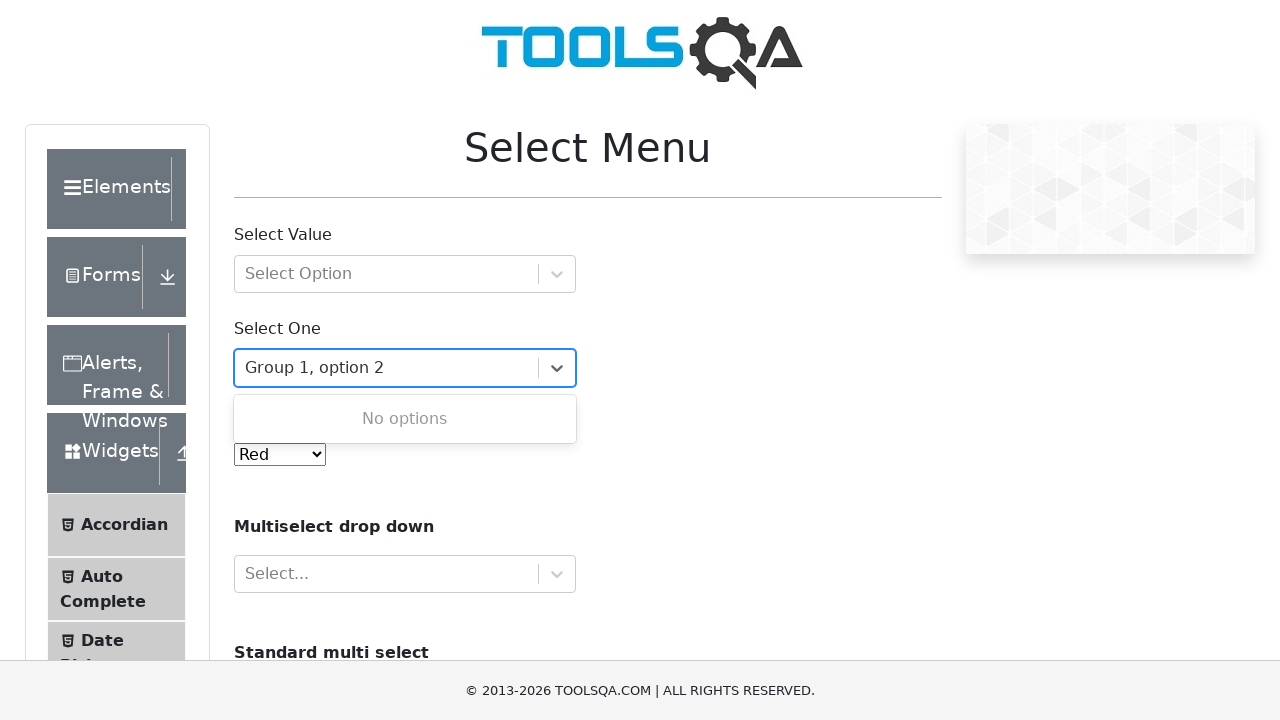

Pressed Enter to confirm the dropdown selection on input#react-select-3-input
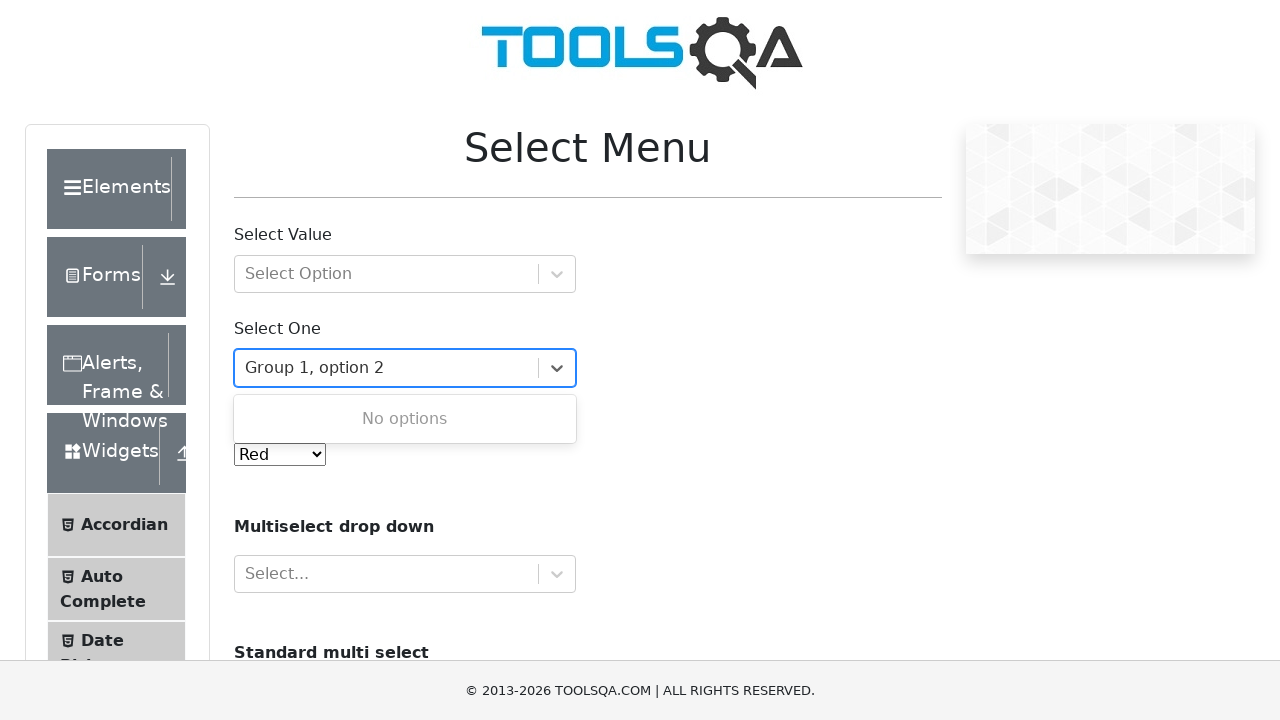

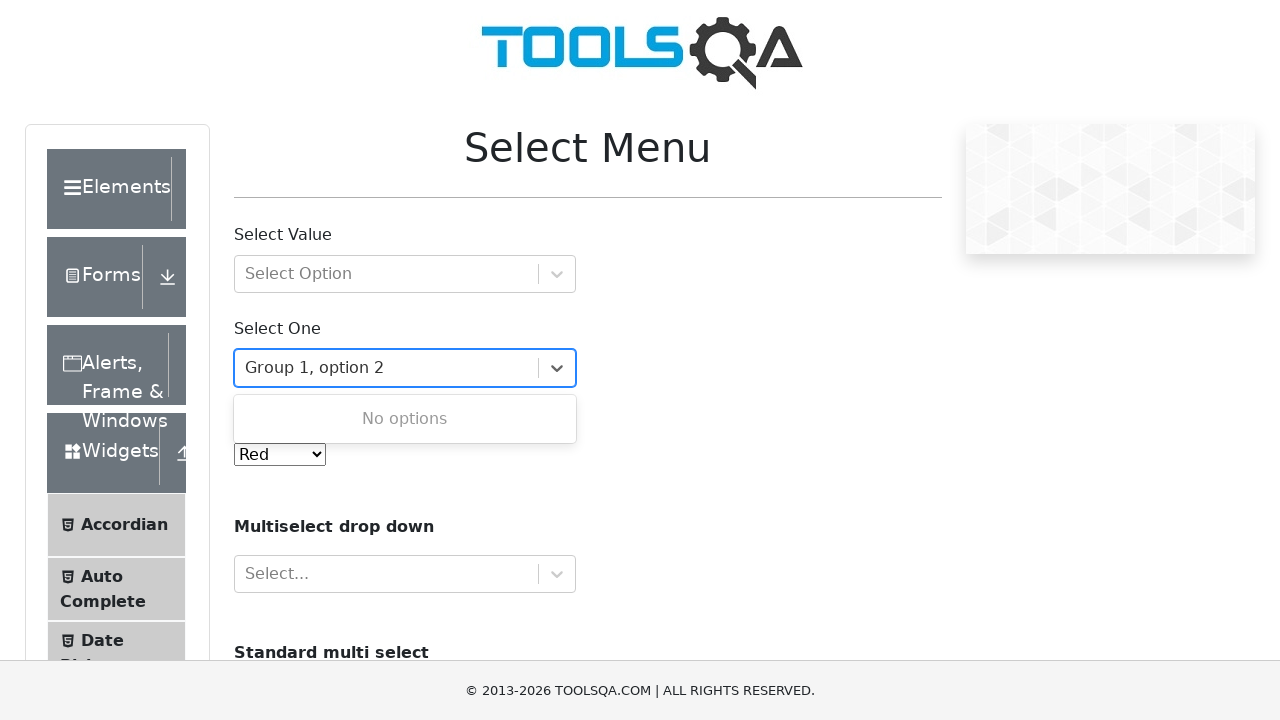